Tests textarea input by entering text and verifying the value is correctly set

Starting URL: https://bonigarcia.dev/selenium-webdriver-java/web-form.html

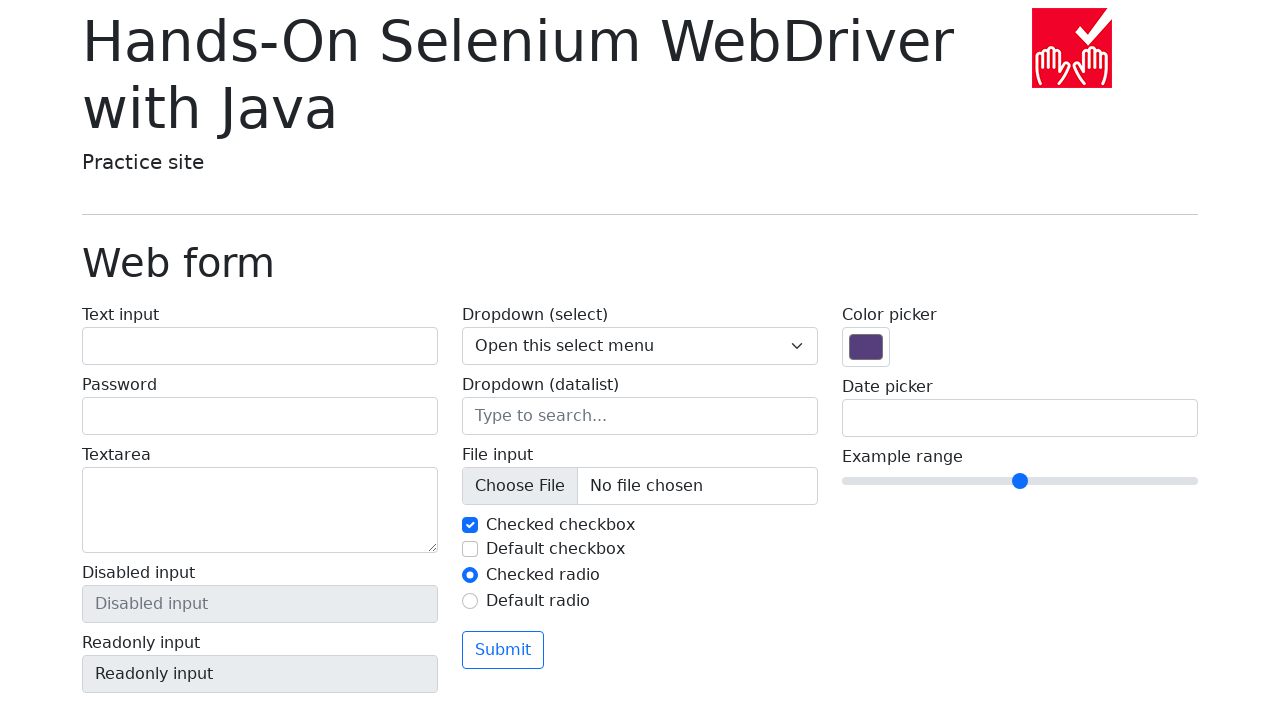

Filled textarea with 'This is a sample textarea content' on textarea[name='my-textarea']
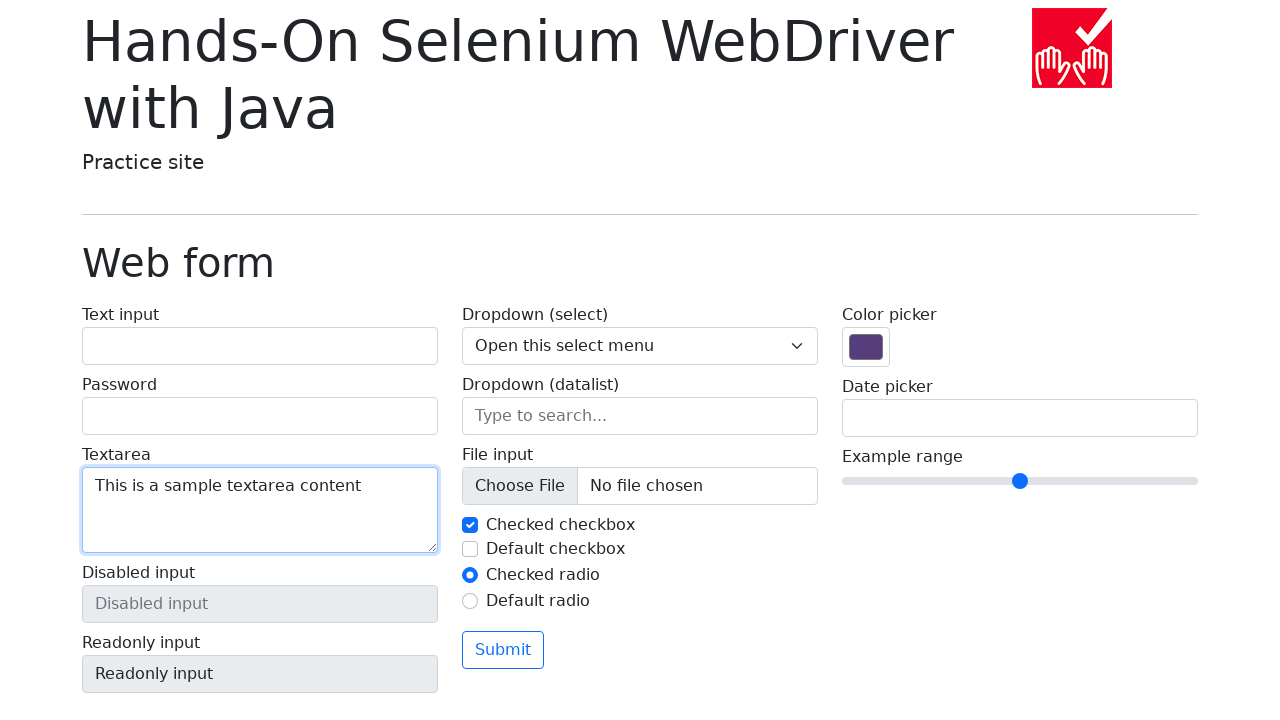

Verified textarea value is correctly set to 'This is a sample textarea content'
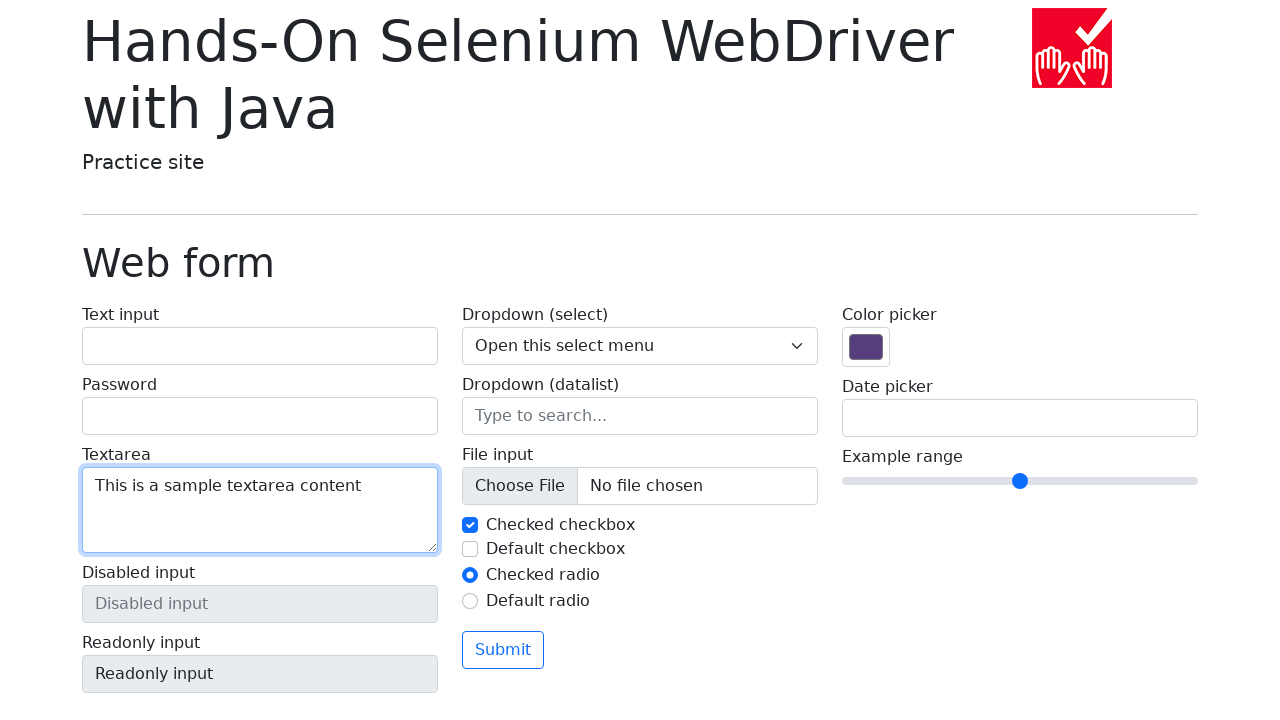

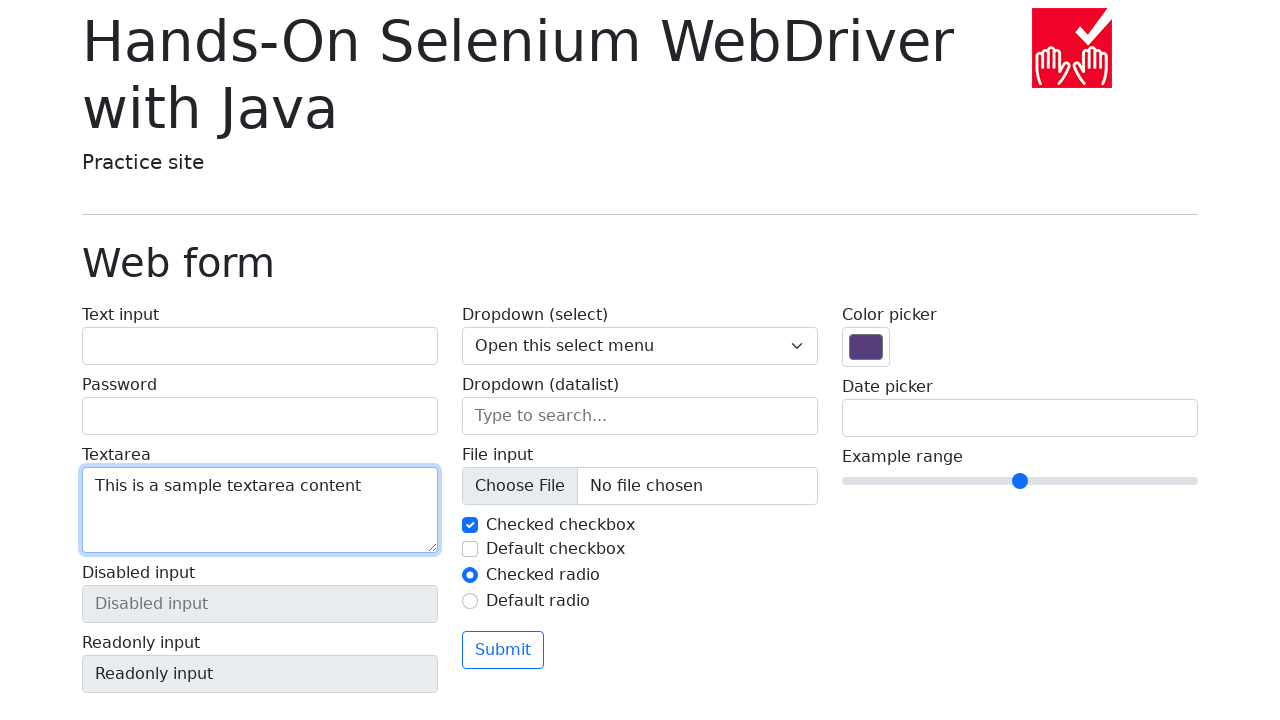